Navigates to the Internet test site and clicks on the Broken Images link to access the broken images test page

Starting URL: https://the-internet.herokuapp.com/

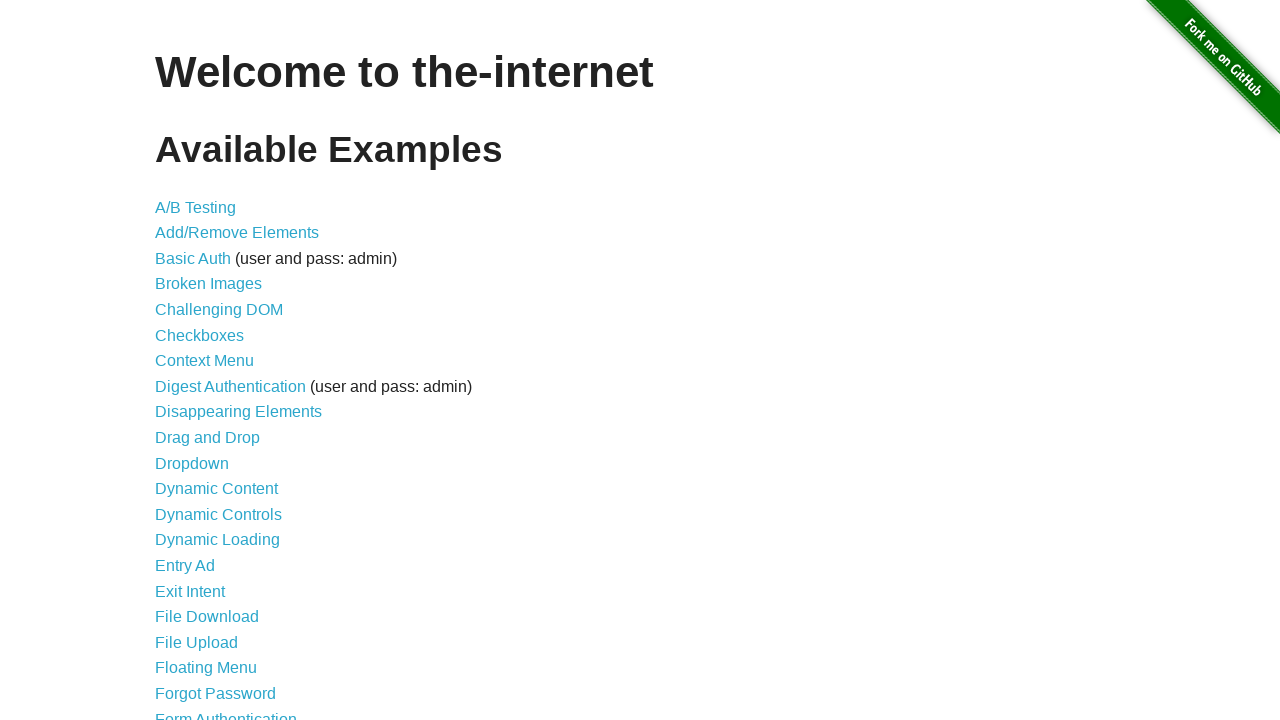

Clicked on the Broken Images link at (208, 284) on text=Broken Images
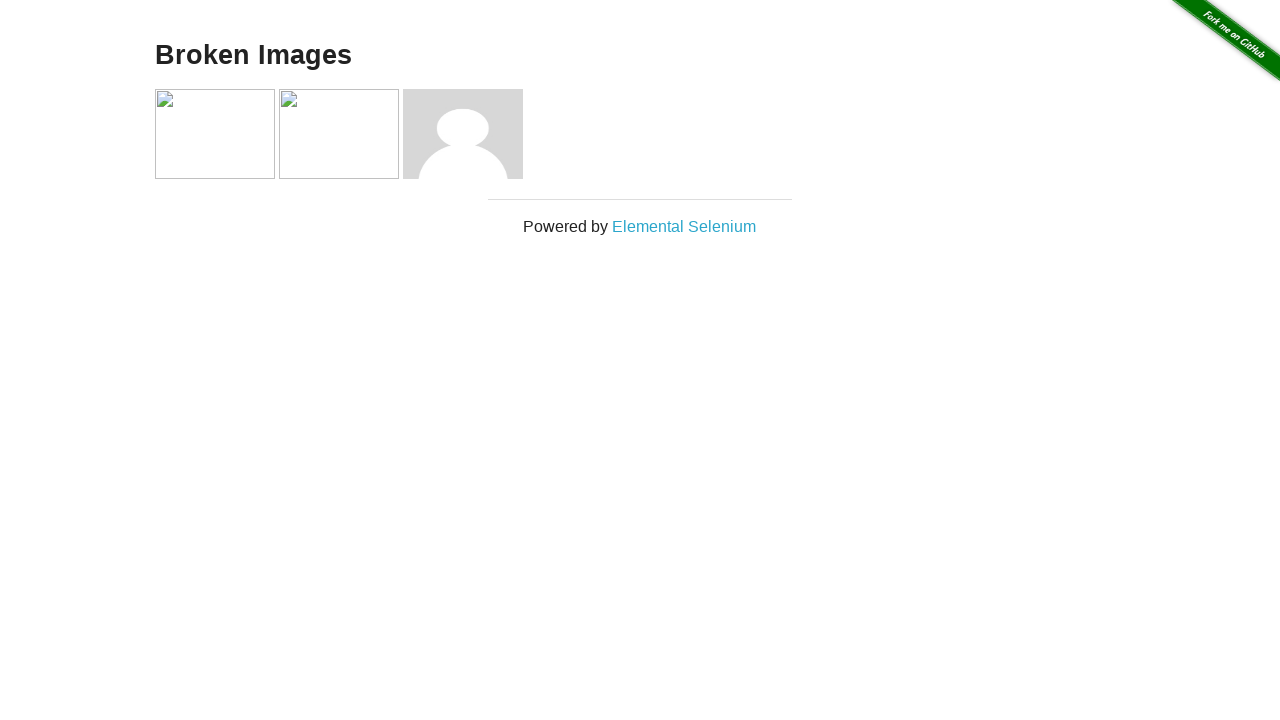

Broken Images page loaded and images are present
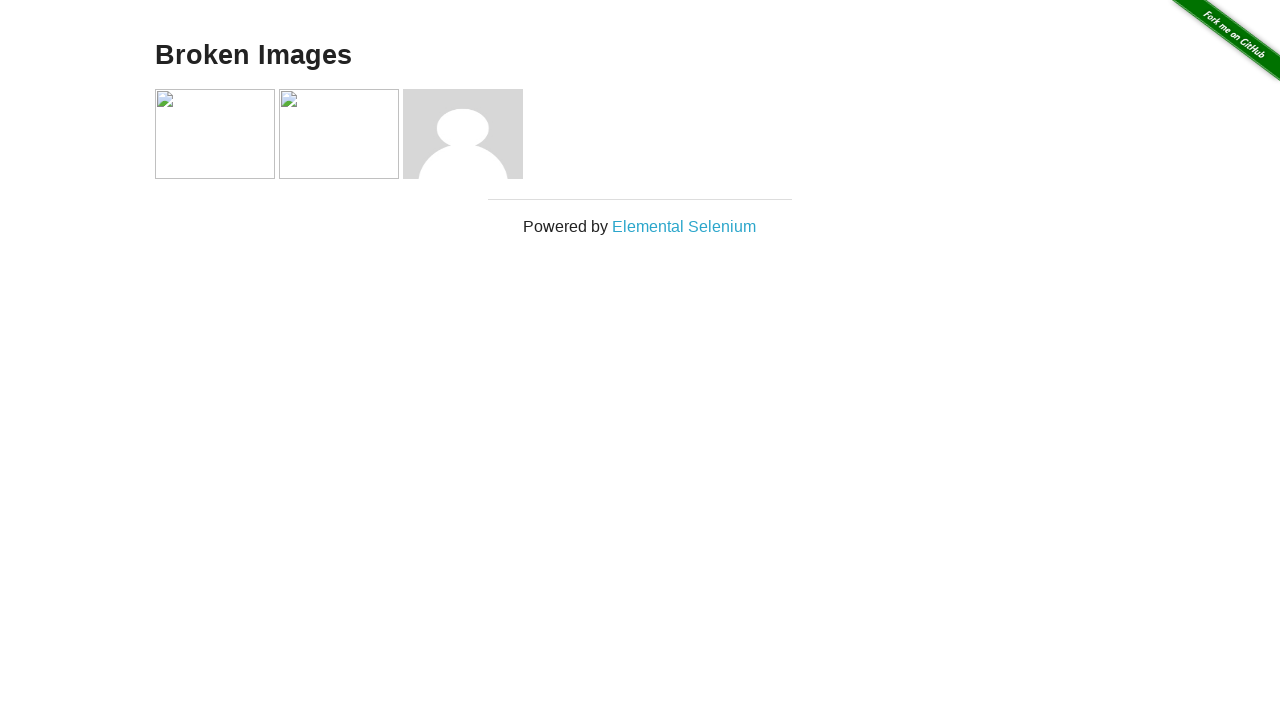

Retrieved all images from the Broken Images page
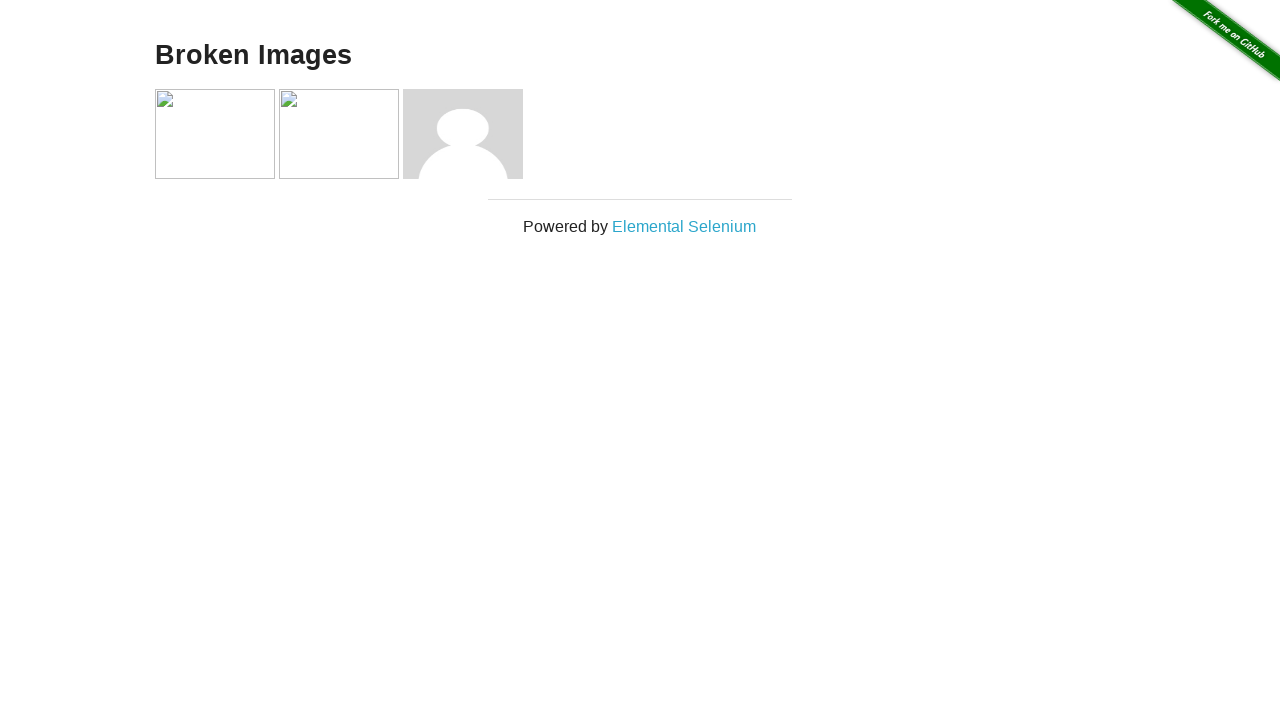

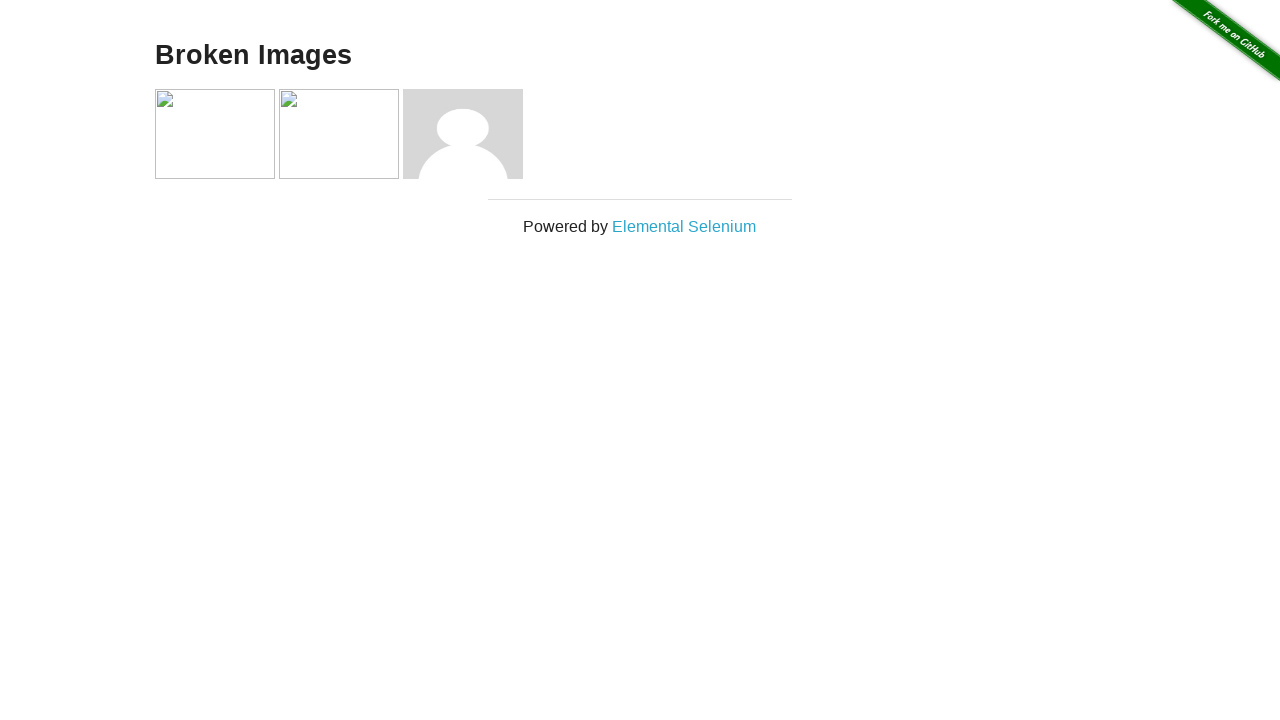